Tests infinite scroll functionality on a YouTube channel's videos page by scrolling to the bottom multiple times to trigger lazy loading of additional video content

Starting URL: https://www.youtube.com/channel/UCYYBYUfJwI3YjmQt_qigTmQ/videos

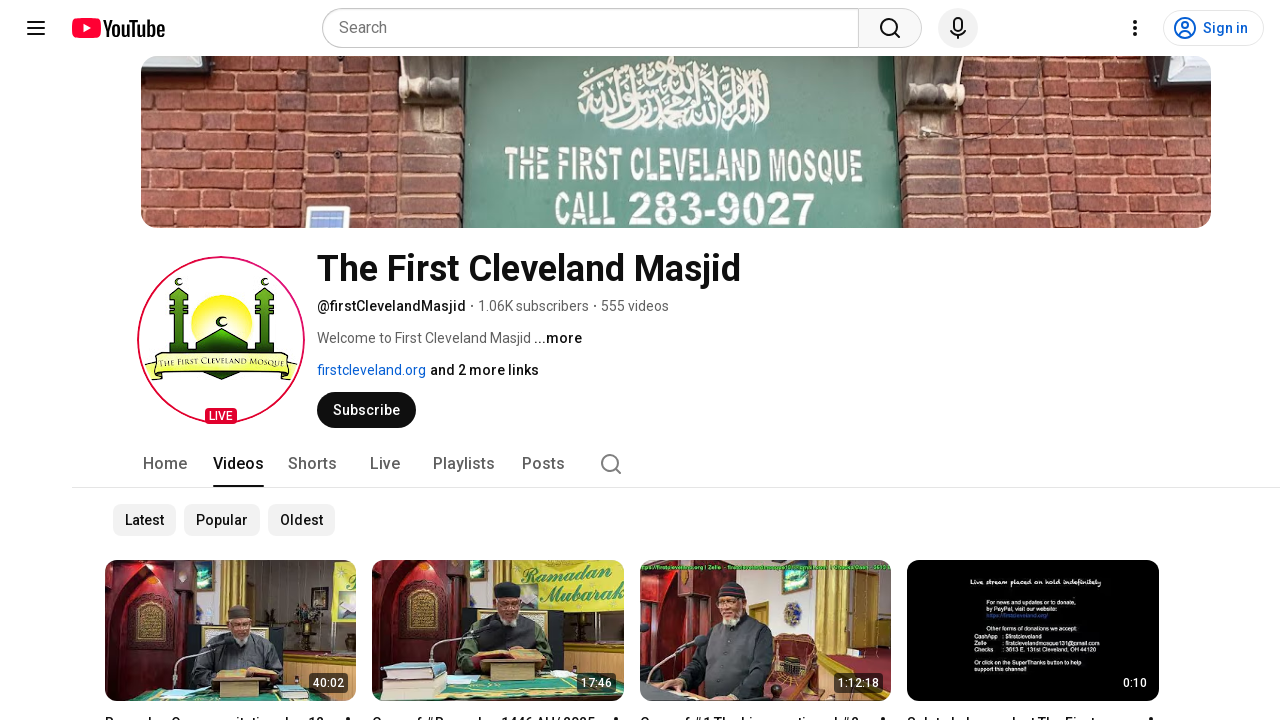

Pressed End key to scroll to bottom of page
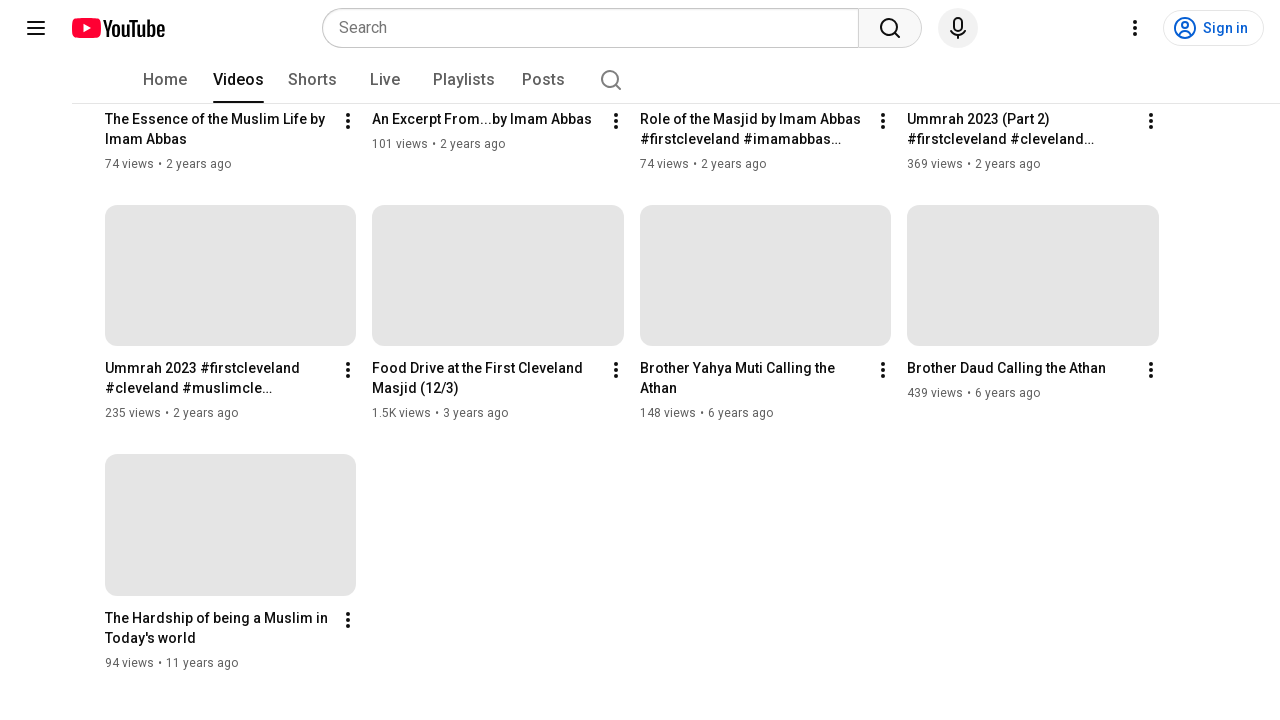

Waited 3 seconds for video content to lazy load
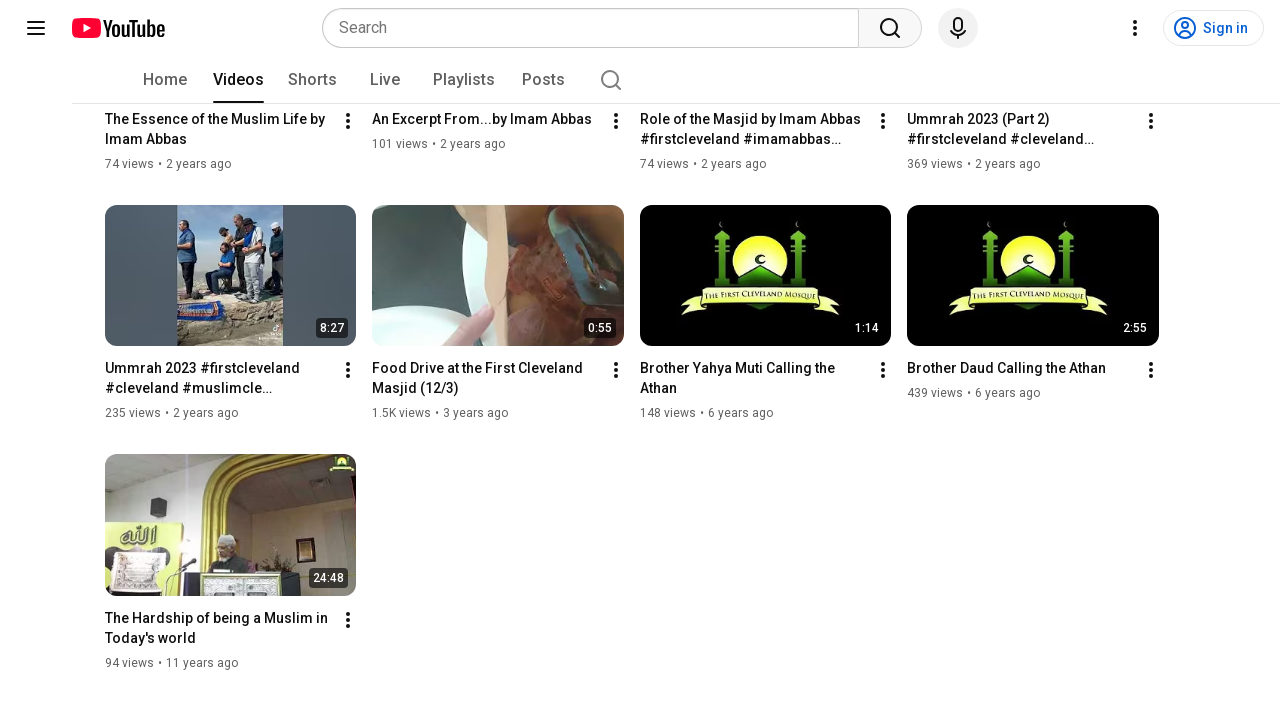

Pressed End key to scroll to bottom of page
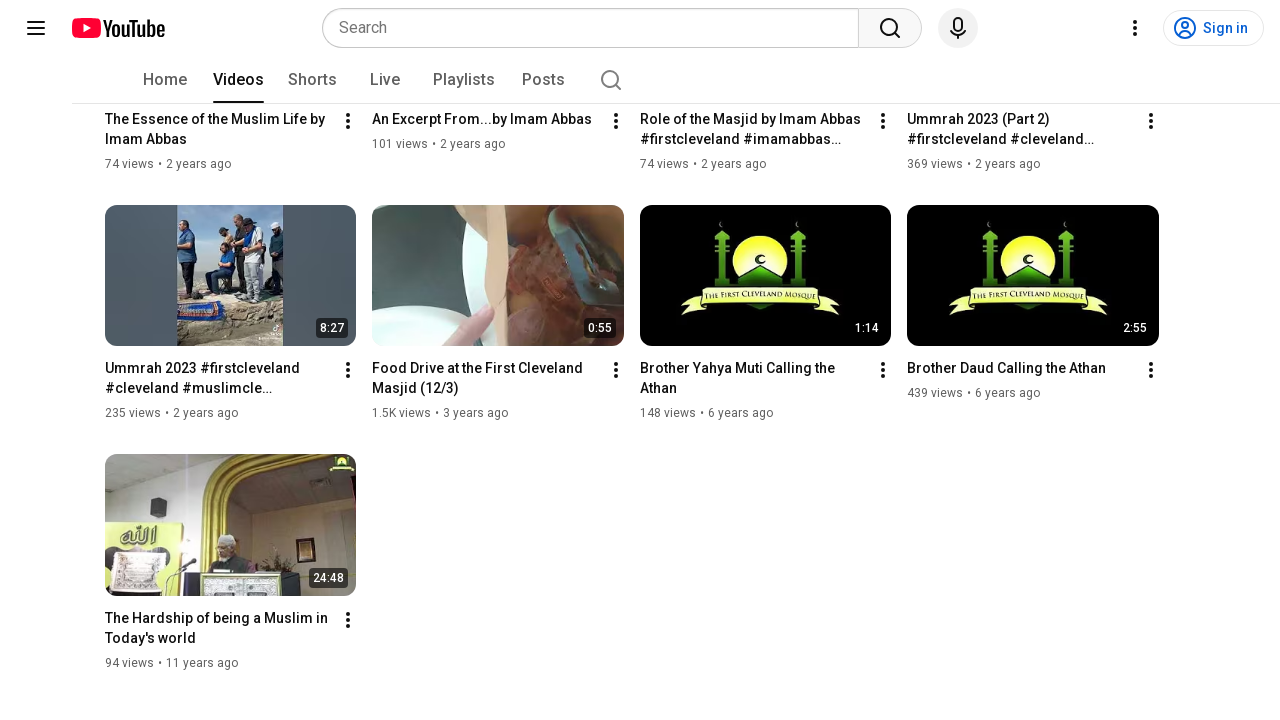

Waited 3 seconds for video content to lazy load
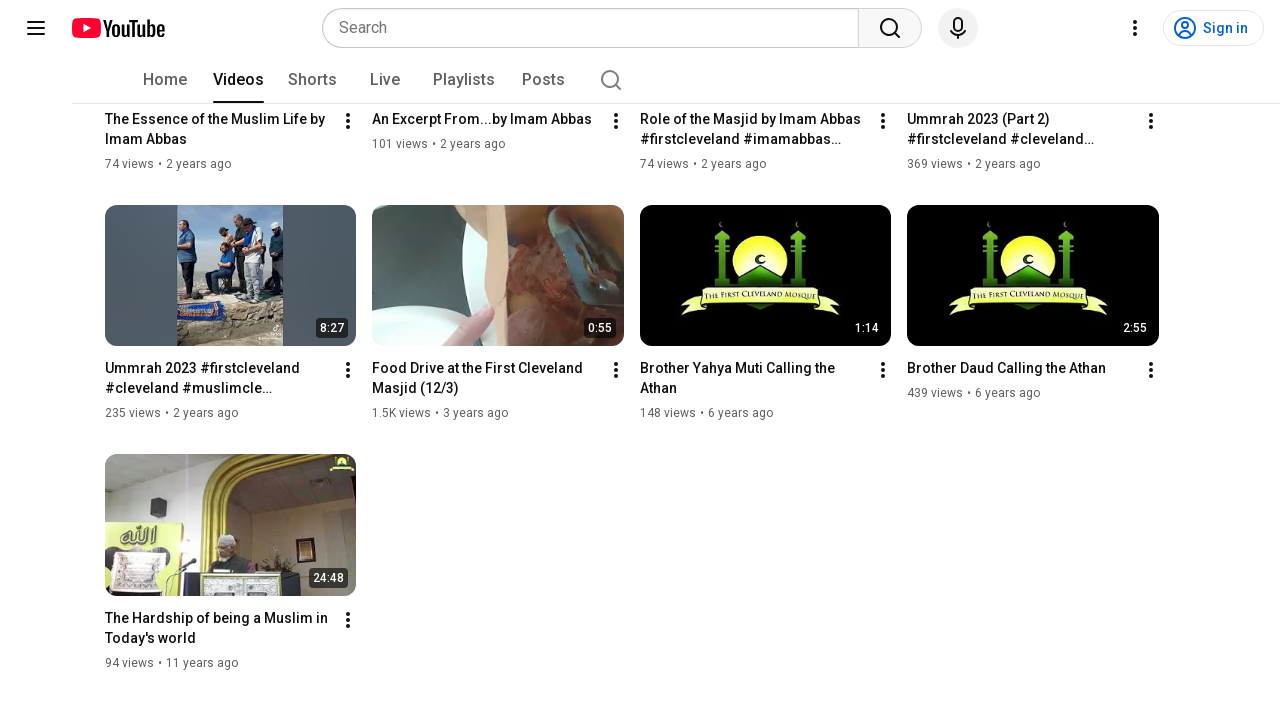

Pressed End key to scroll to bottom of page
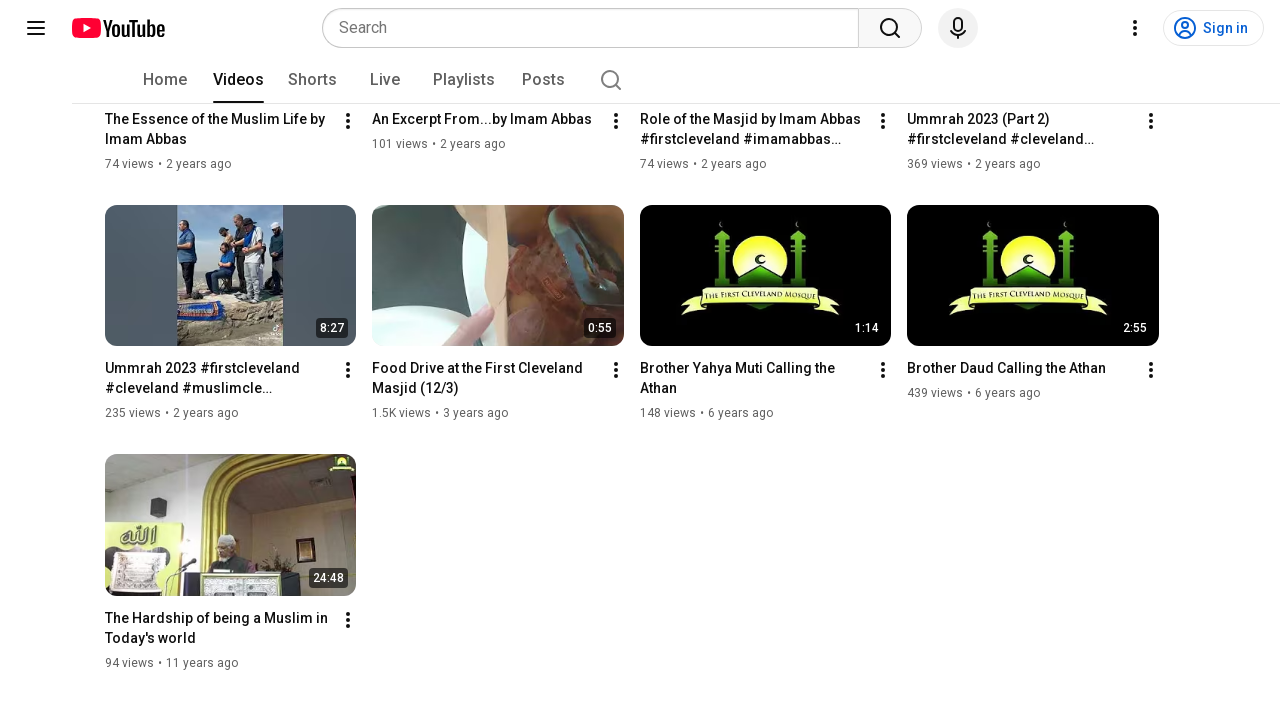

Waited 3 seconds for video content to lazy load
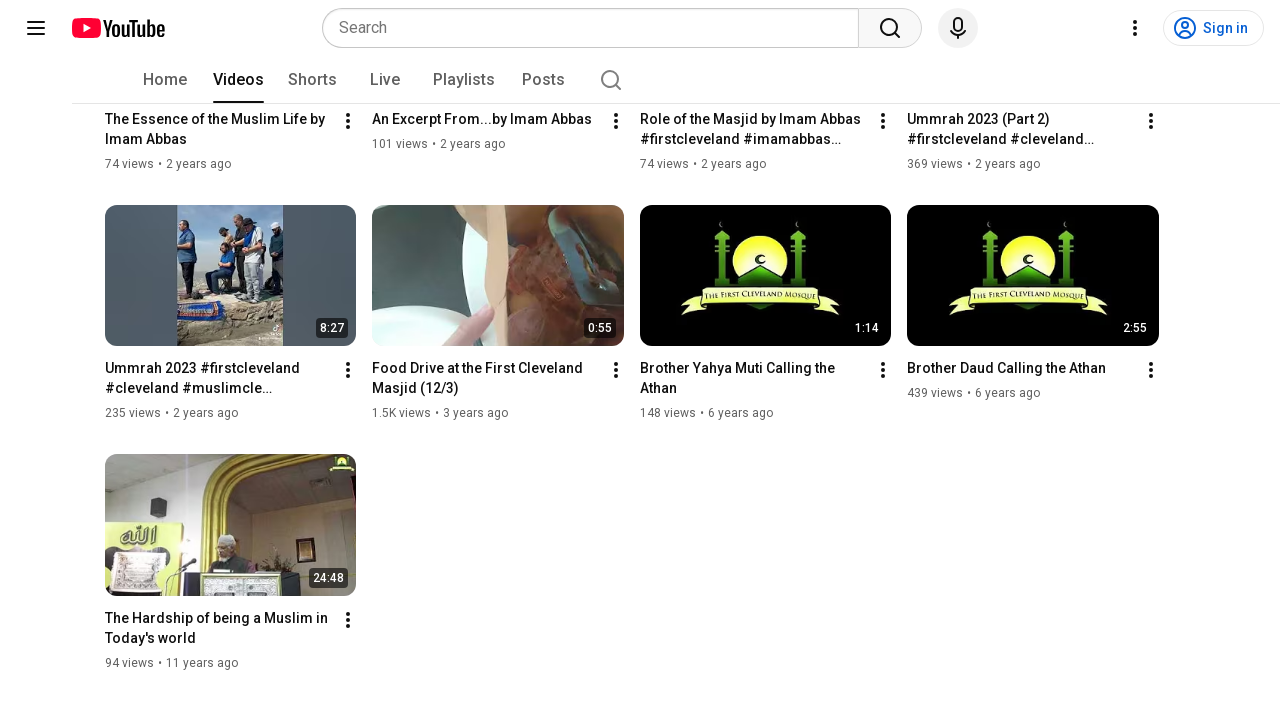

Pressed End key to scroll to bottom of page
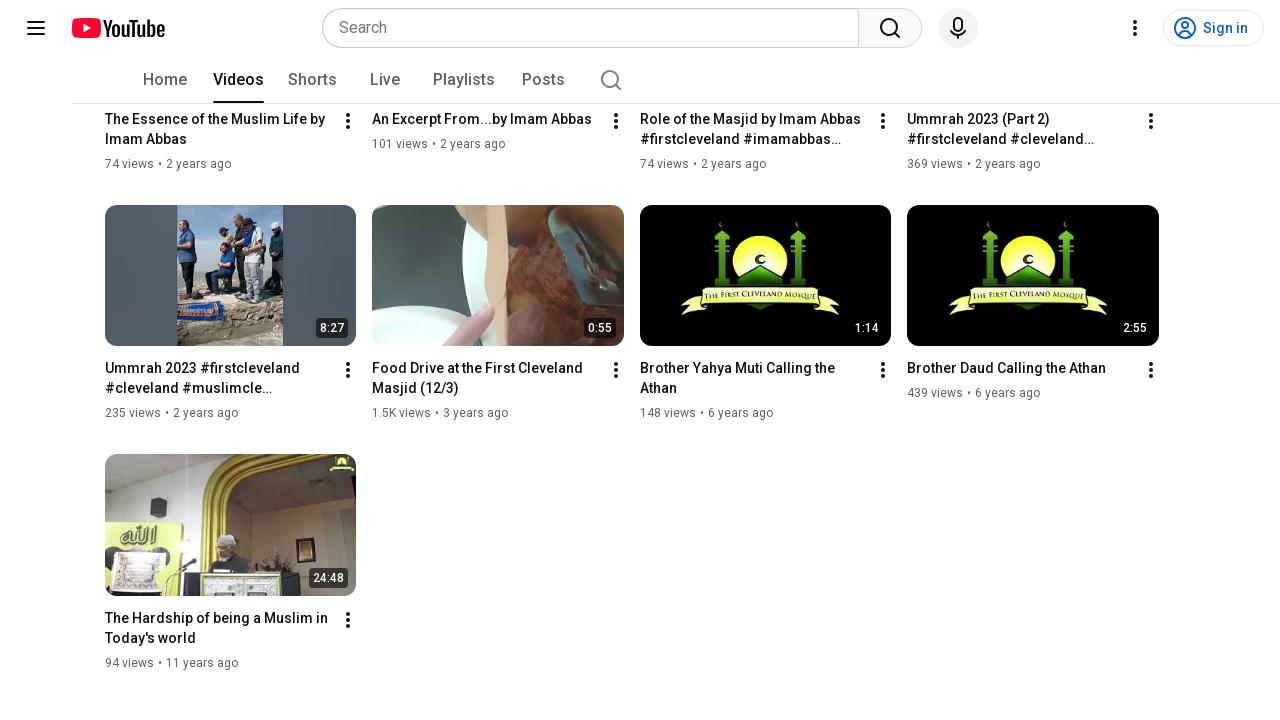

Waited 3 seconds for video content to lazy load
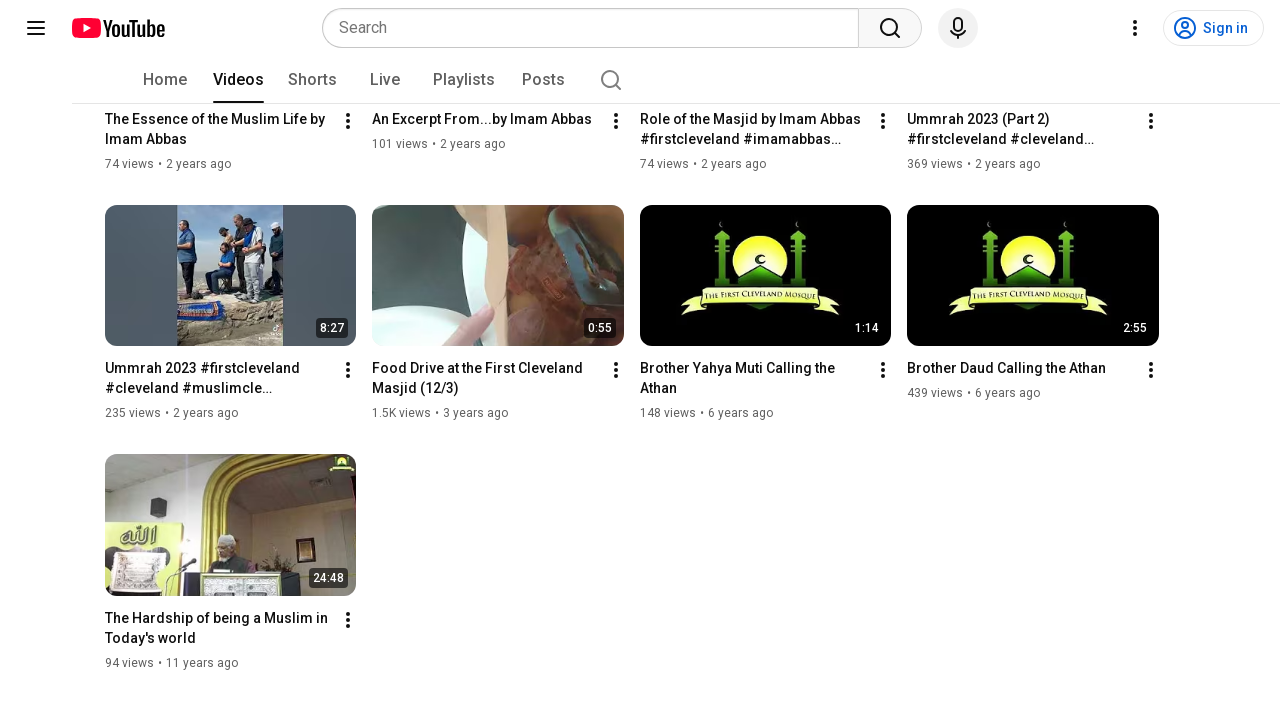

Pressed End key to scroll to bottom of page
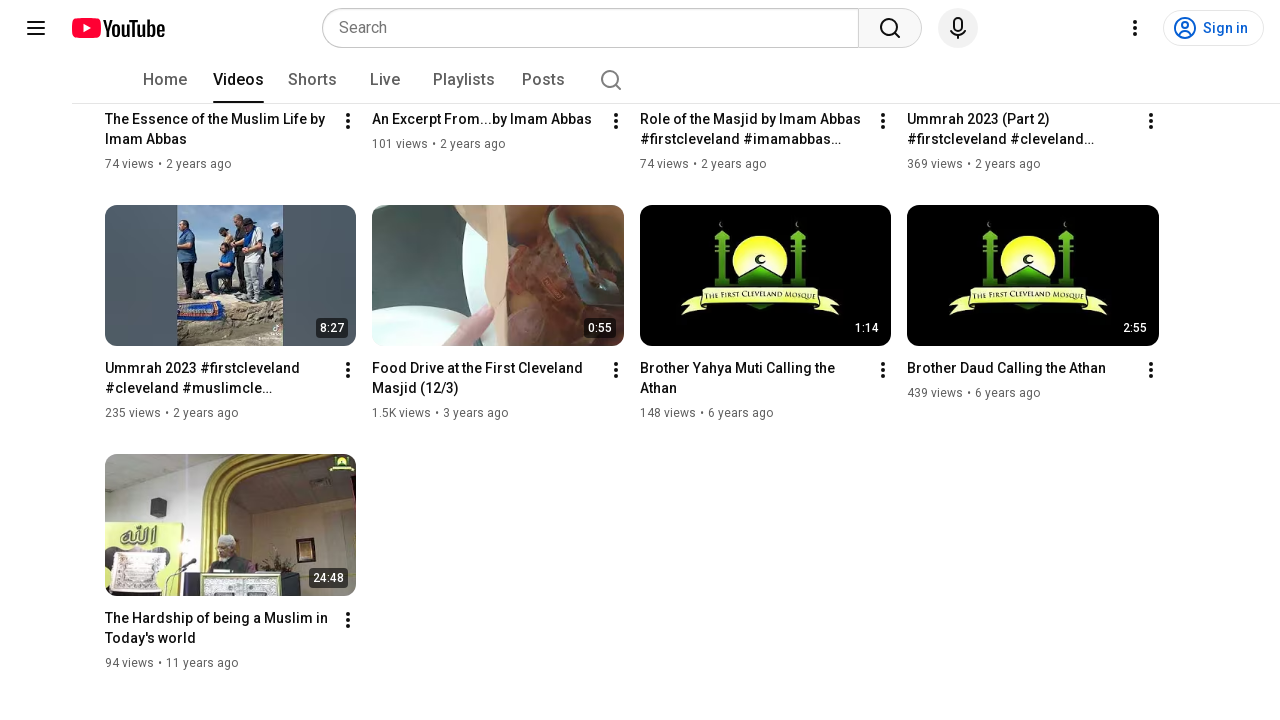

Waited 3 seconds for video content to lazy load
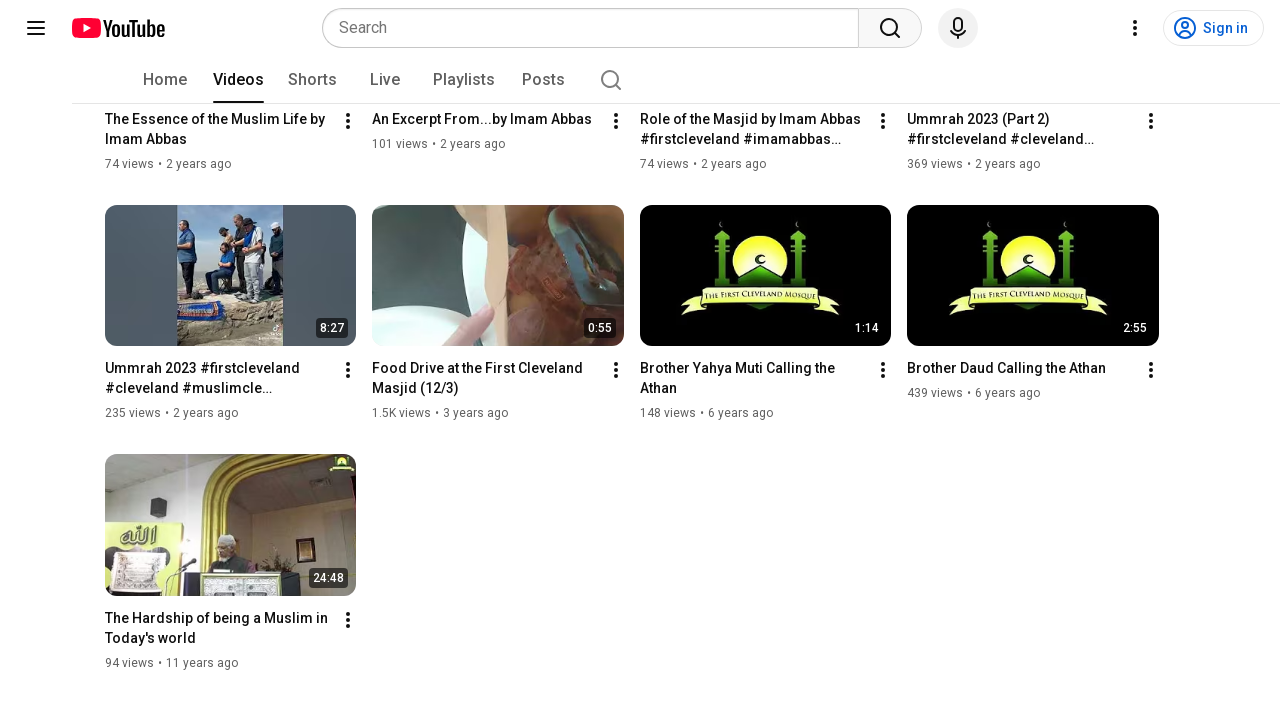

Pressed End key to scroll to bottom of page
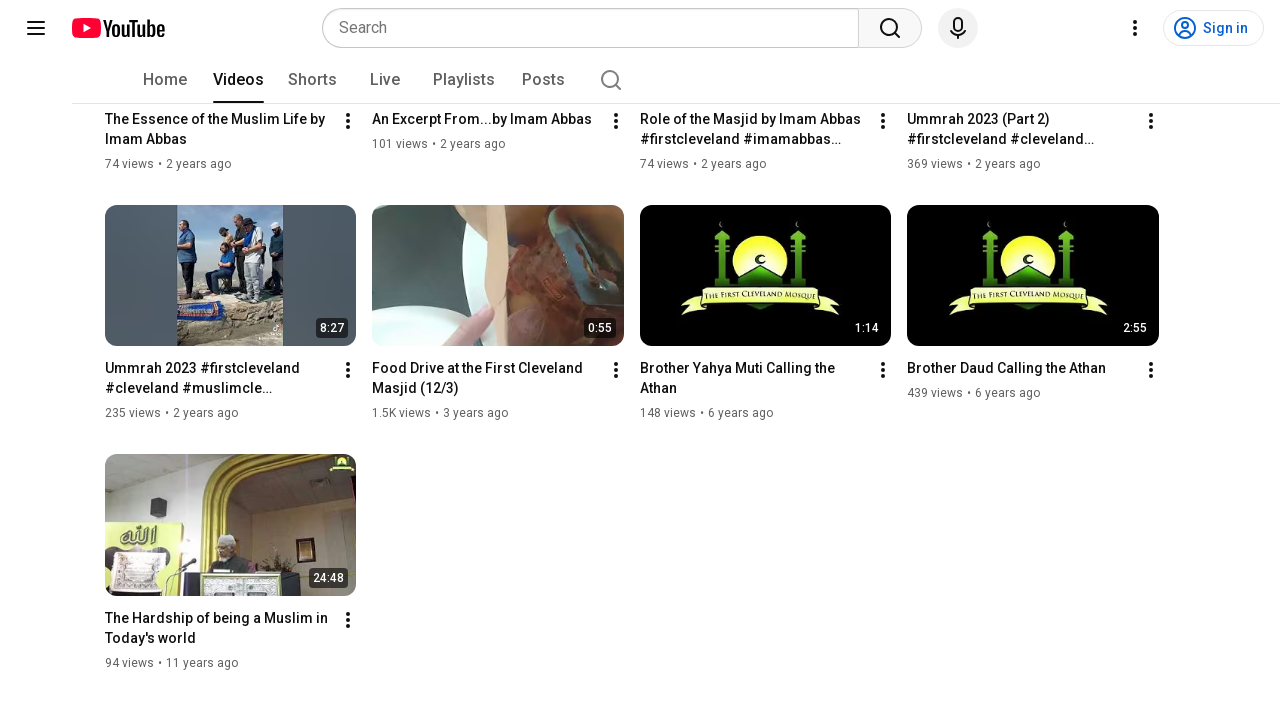

Waited 3 seconds for video content to lazy load
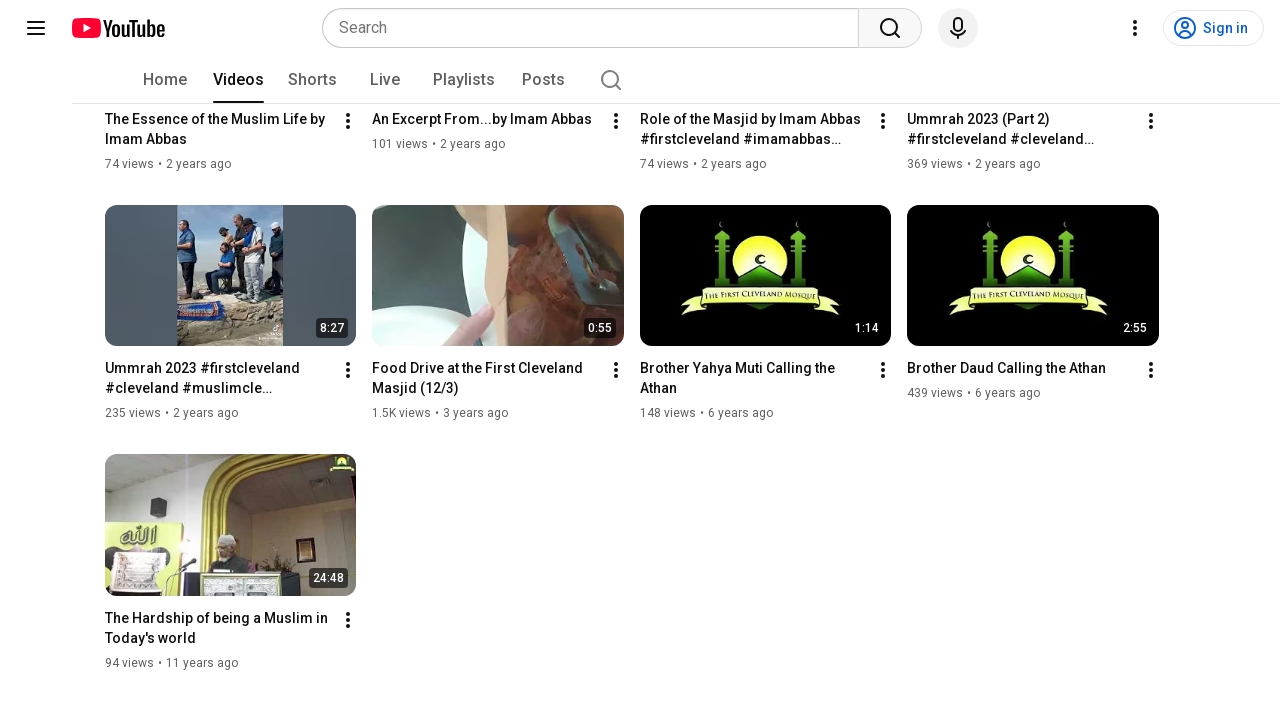

Pressed End key to scroll to bottom of page
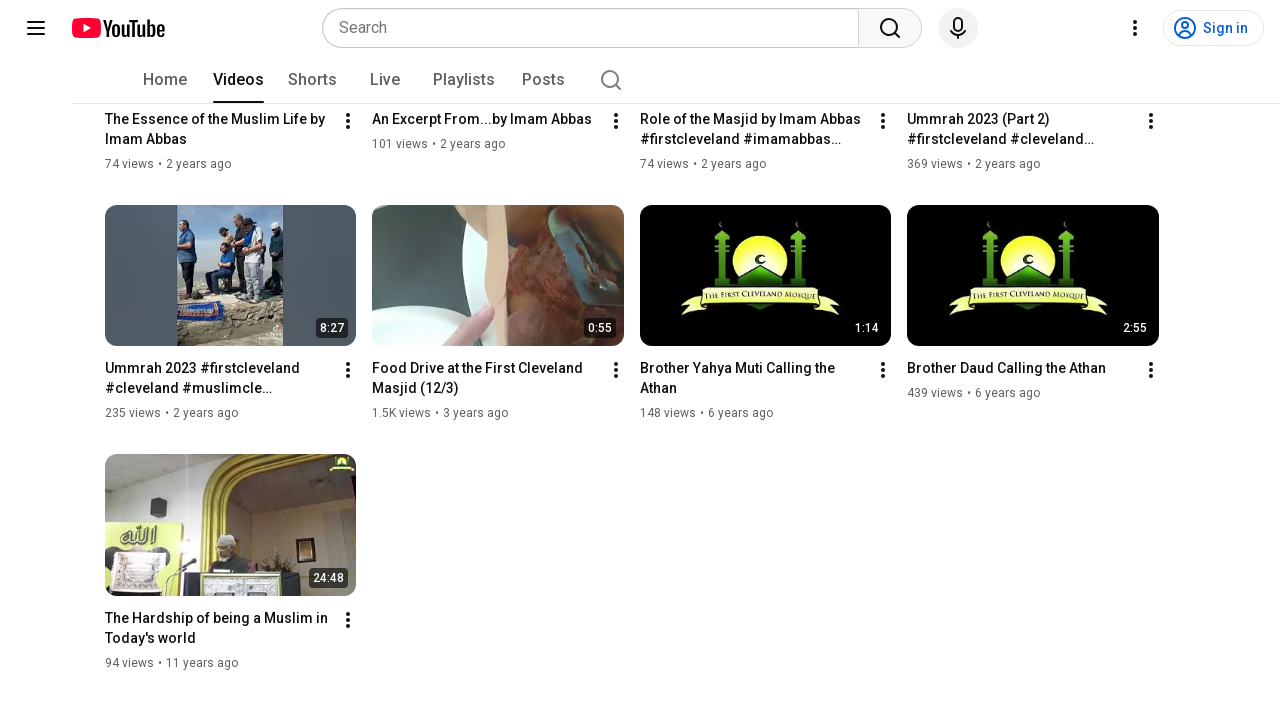

Waited 3 seconds for video content to lazy load
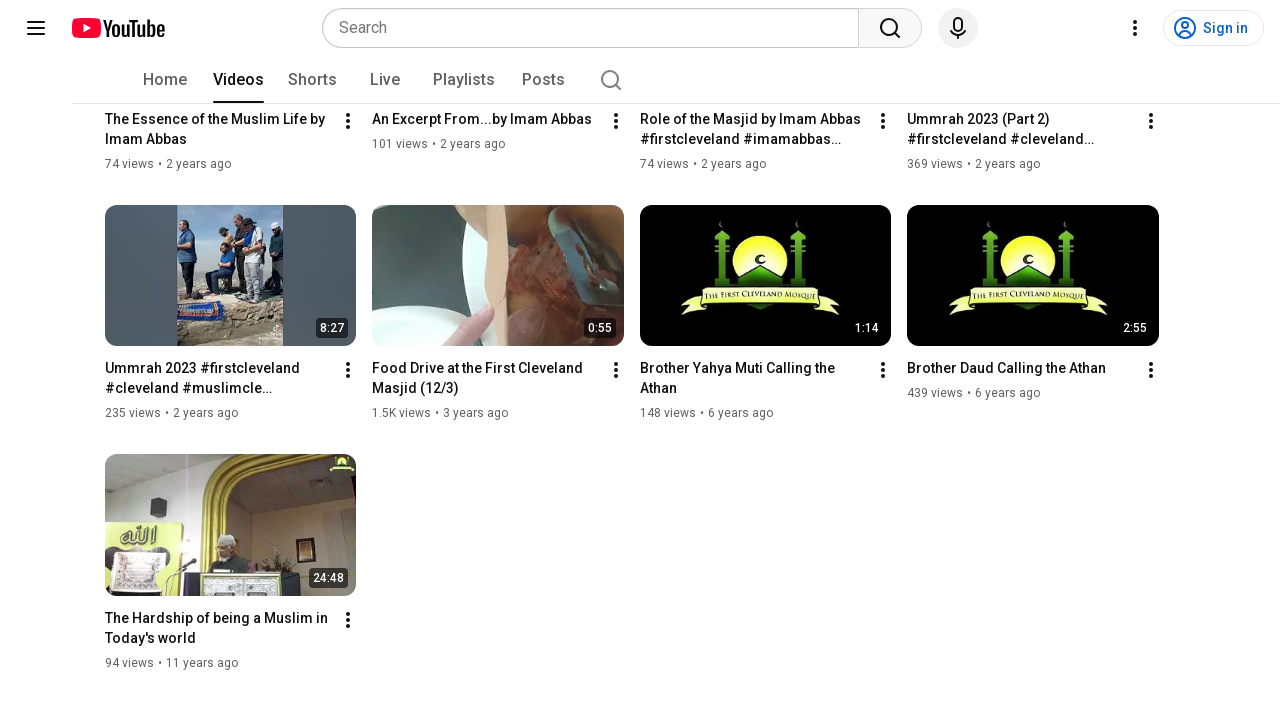

Pressed End key to scroll to bottom of page
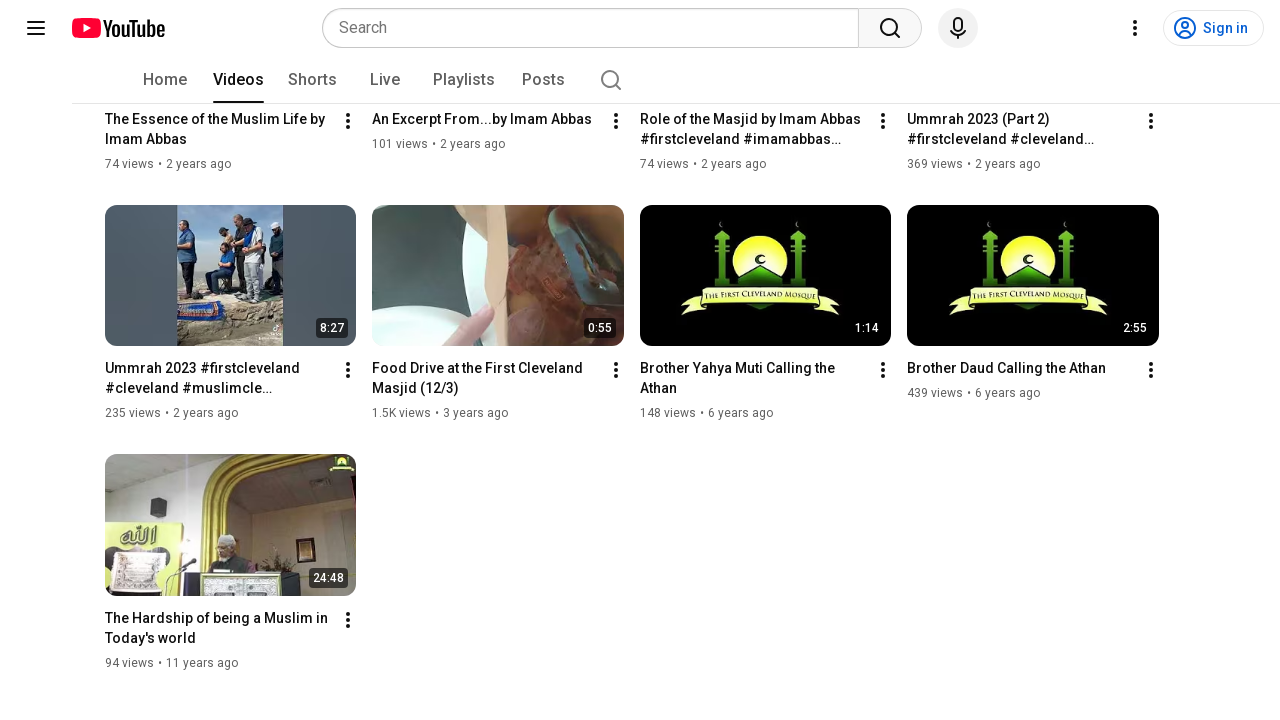

Waited 3 seconds for video content to lazy load
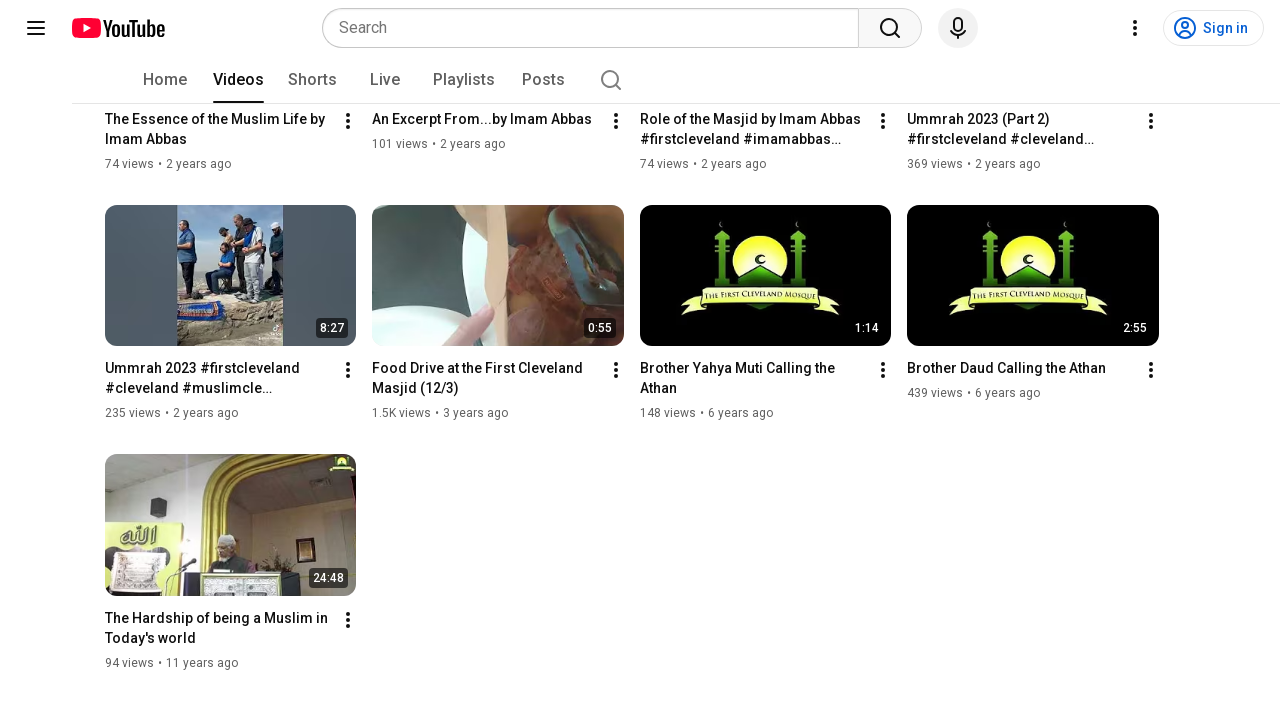

Pressed End key to scroll to bottom of page
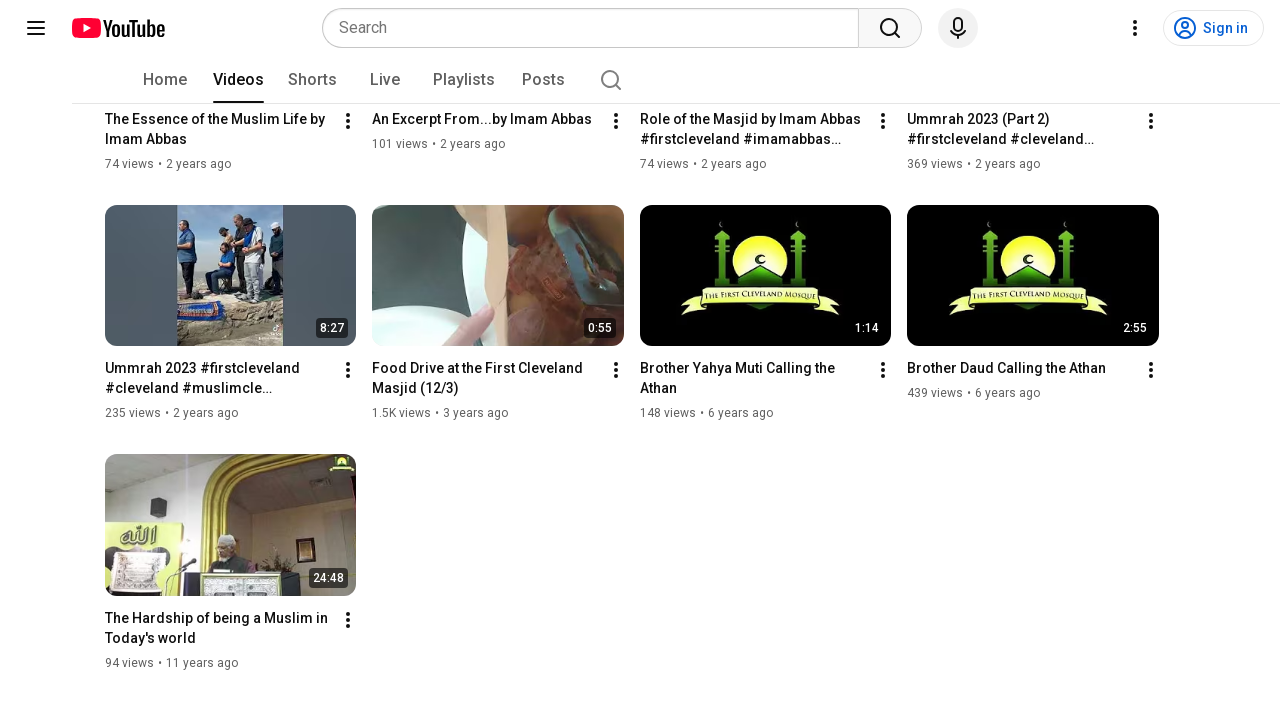

Waited 3 seconds for video content to lazy load
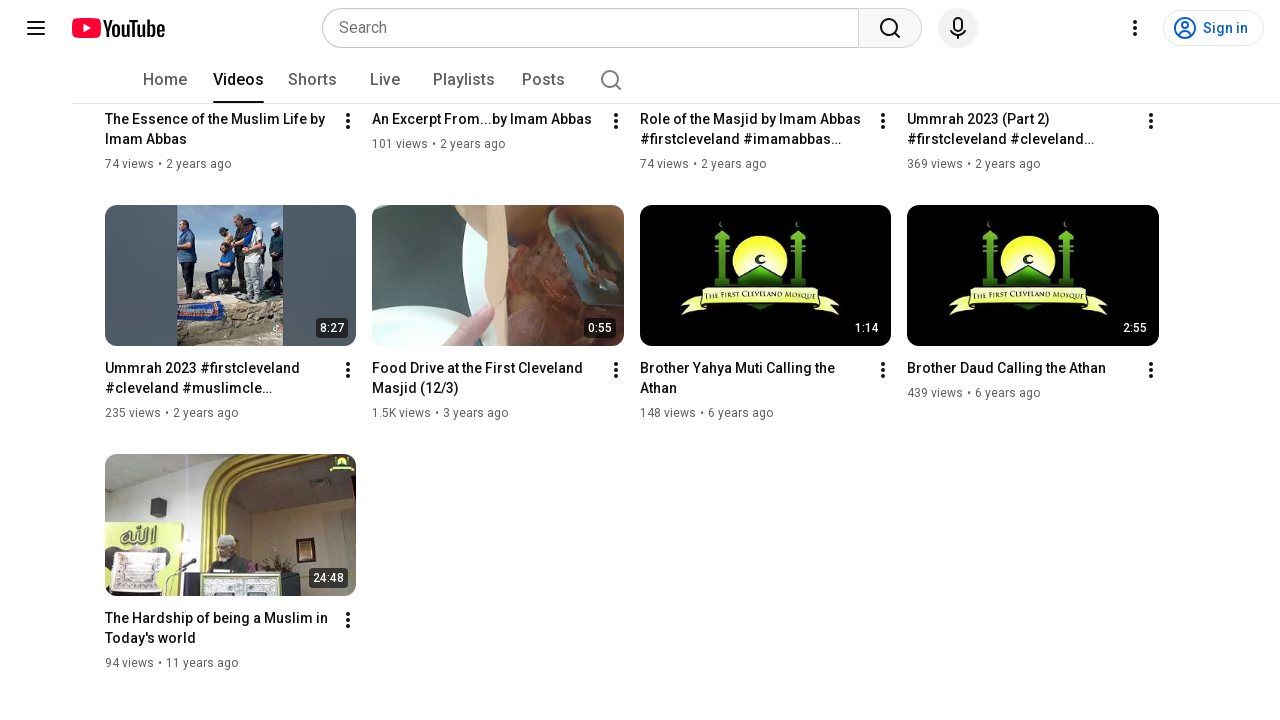

Pressed End key to scroll to bottom of page
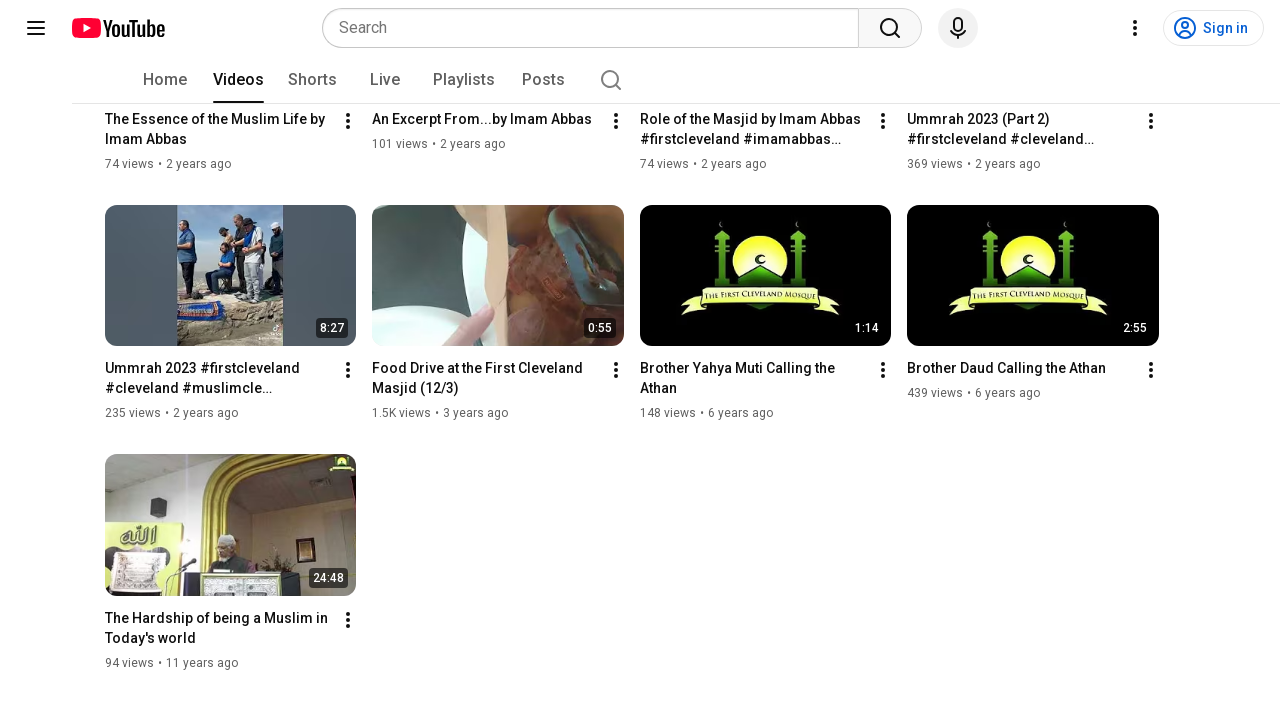

Waited 3 seconds for video content to lazy load
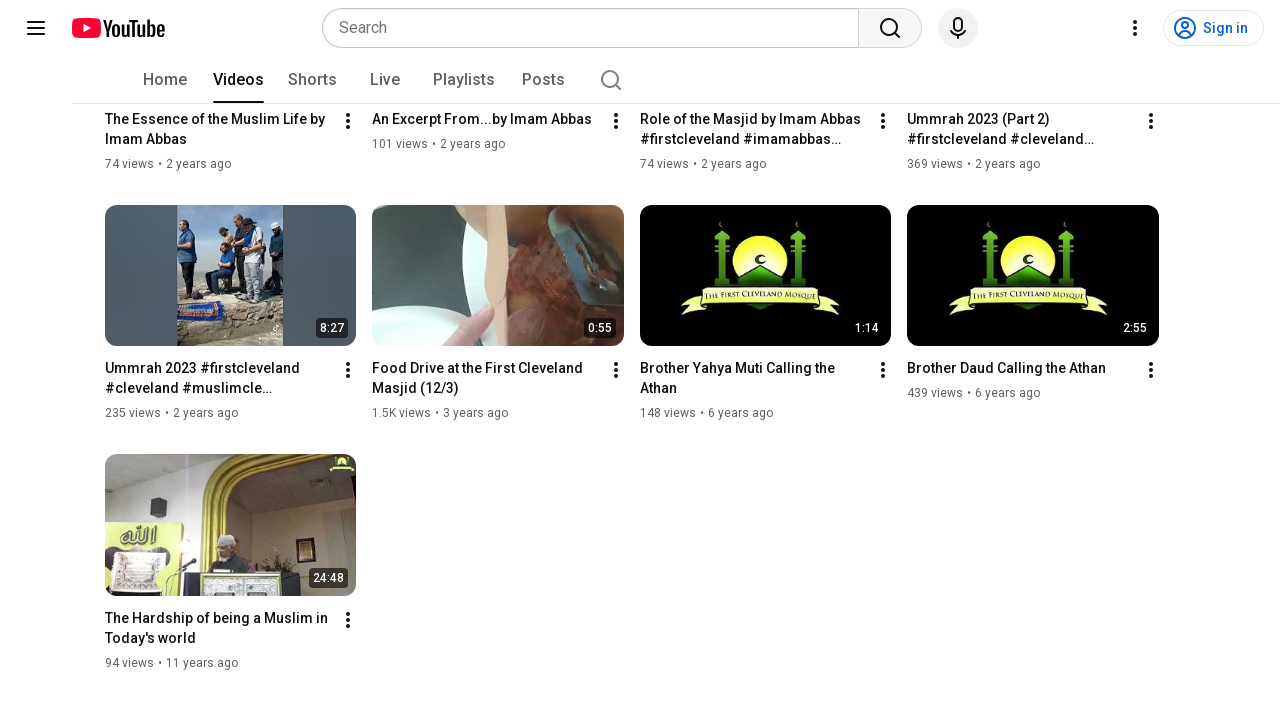

Verified that video elements have loaded on the page
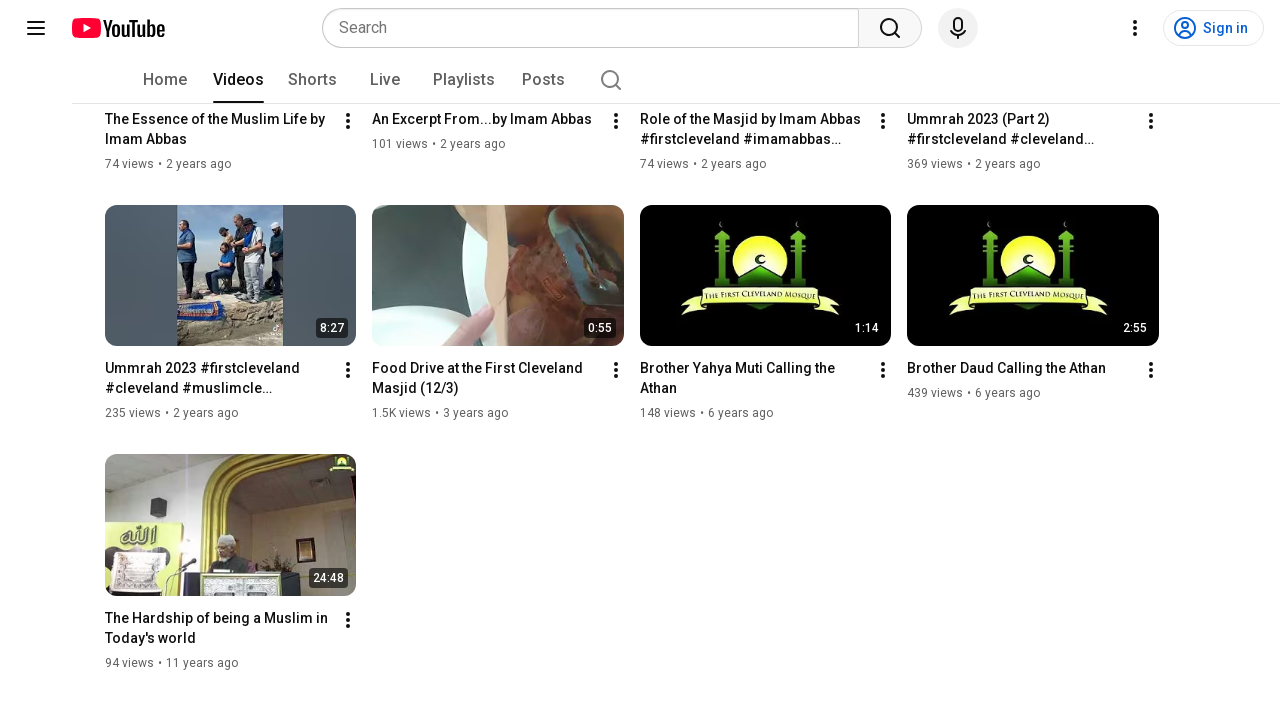

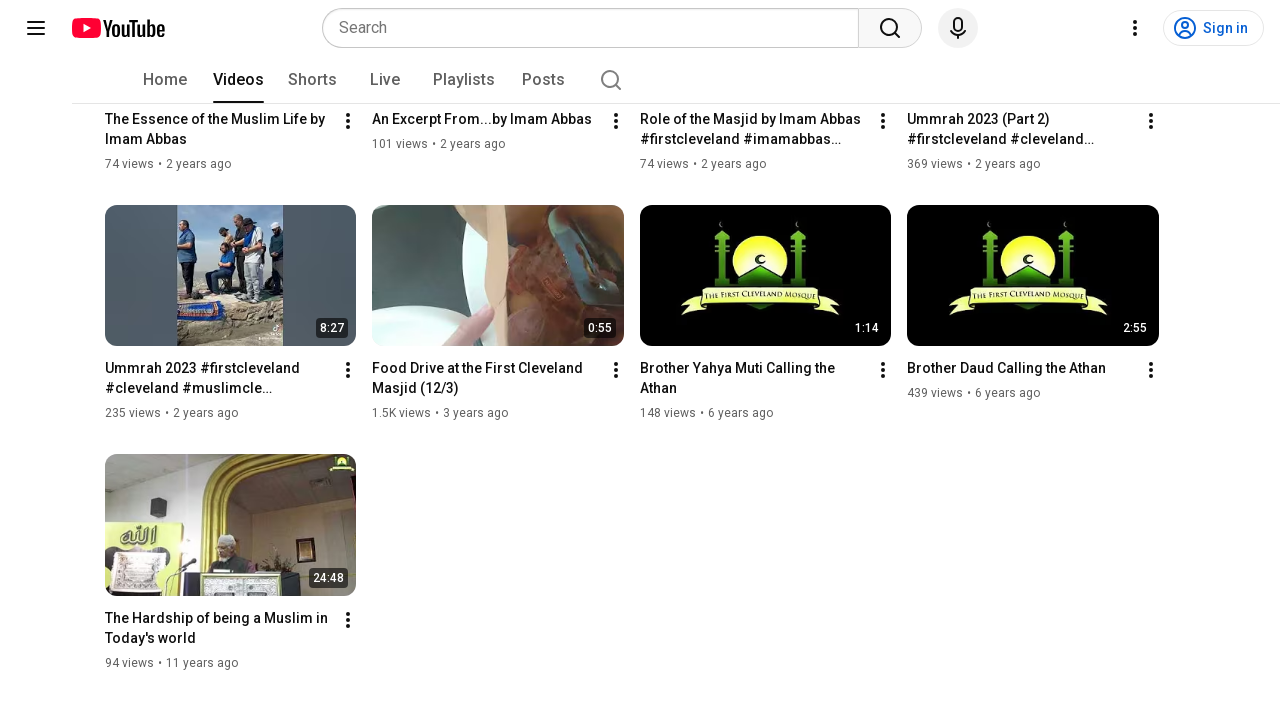